Tests Selenium Actions on a practice page by typing in an input field, scrolling, and performing a mouse hover action with click.

Starting URL: https://www.letskodeit.com/practice

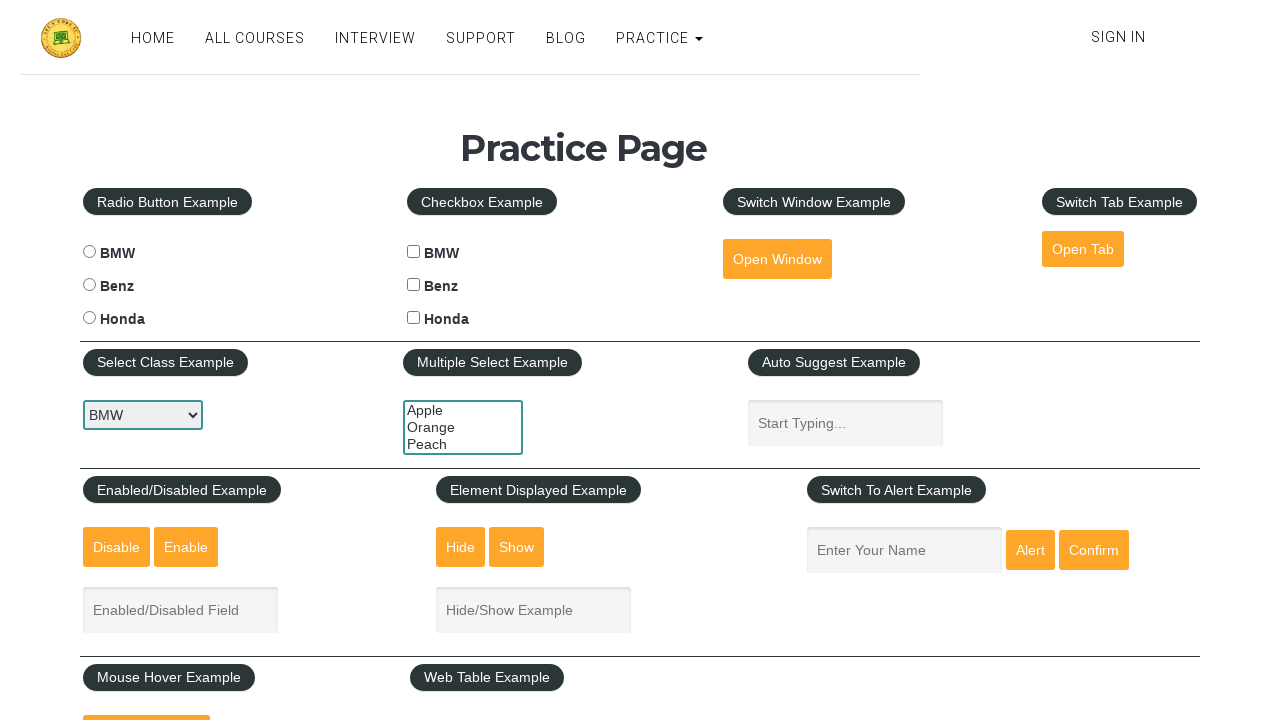

Typed 'Test Data' into the input field on input[placeholder='Start Typing...']
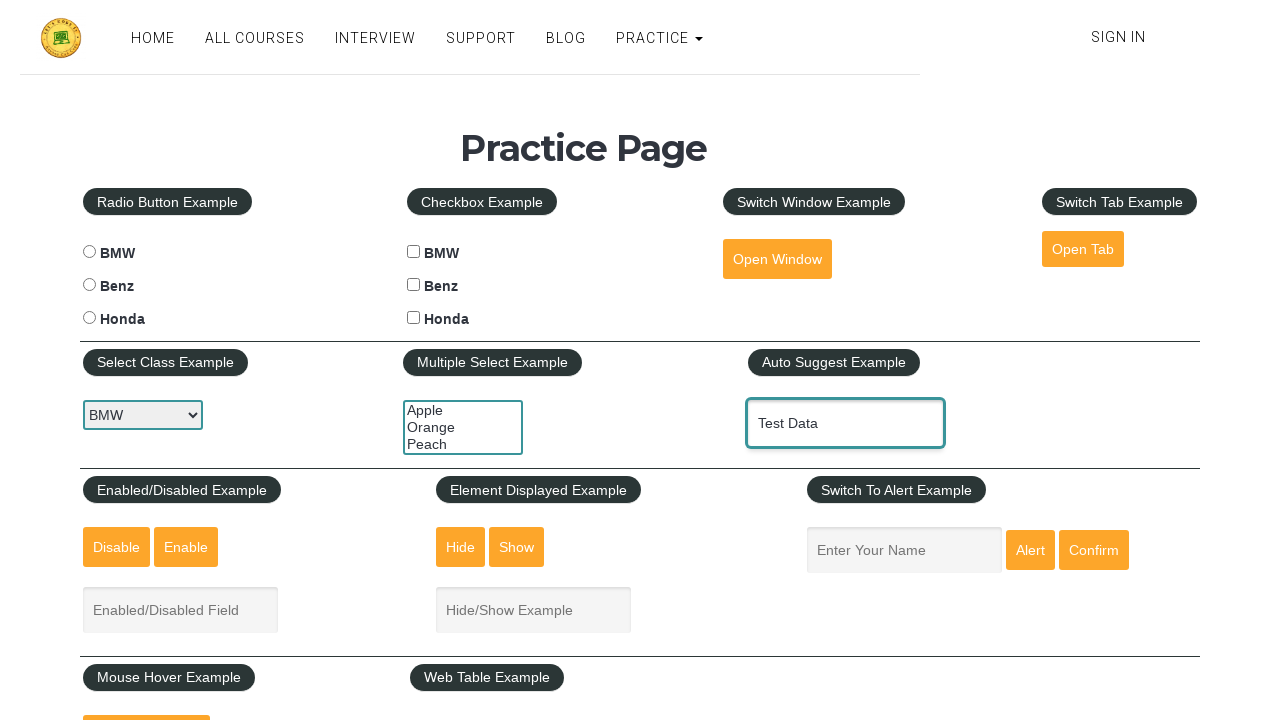

Scrolled down by 700 pixels
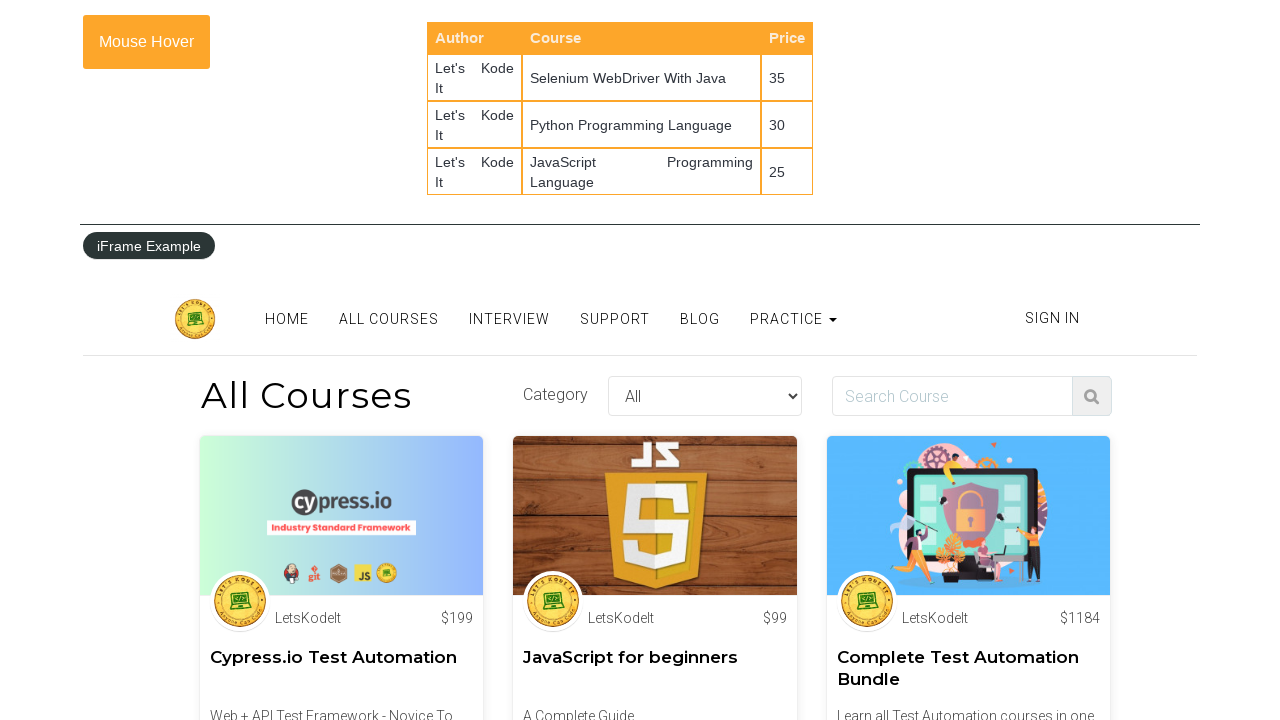

Hovered over the Mouse Hover button at (146, 42) on xpath=//button[text()='Mouse Hover']
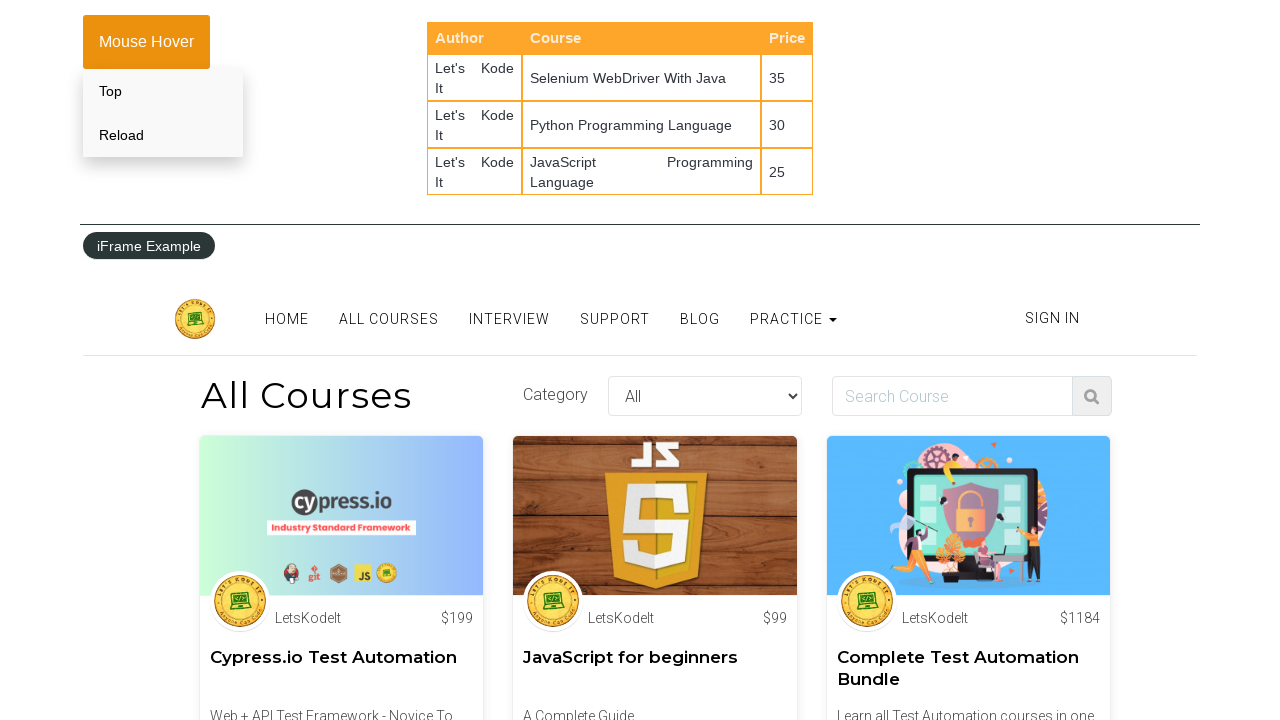

Clicked on the 'Top' link in the hover menu at (163, 91) on xpath=//a[text()='Top']
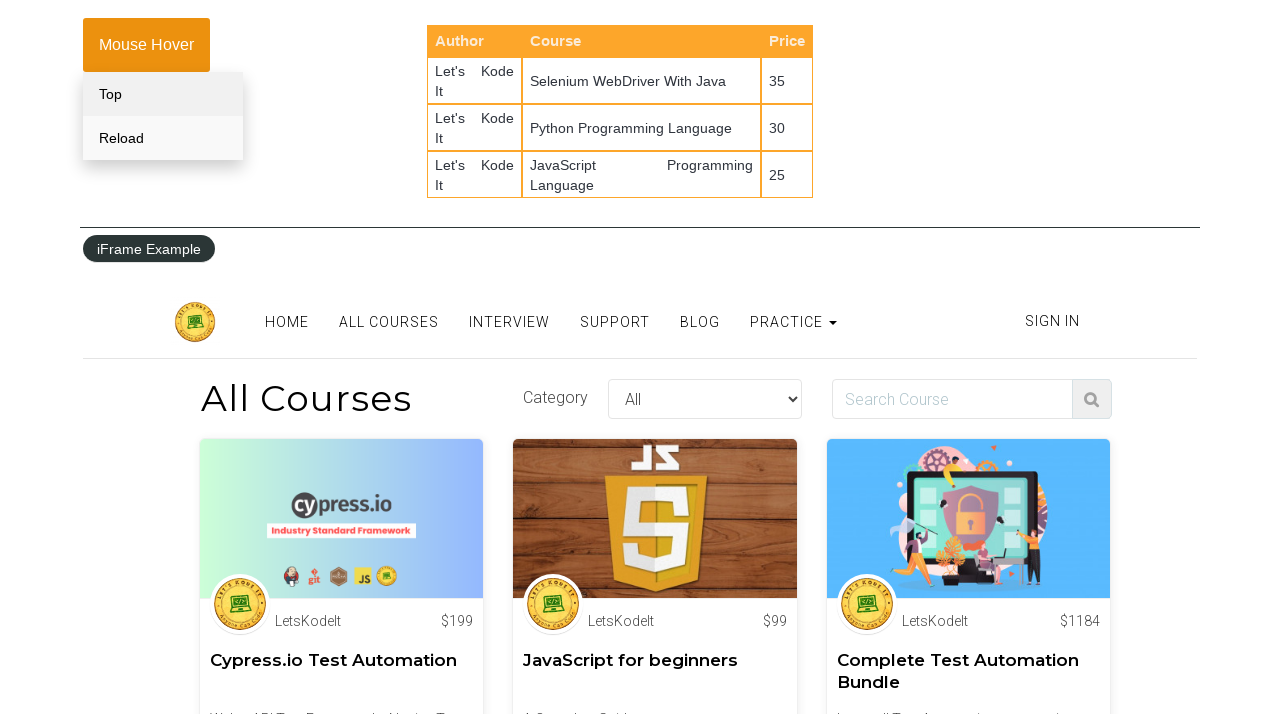

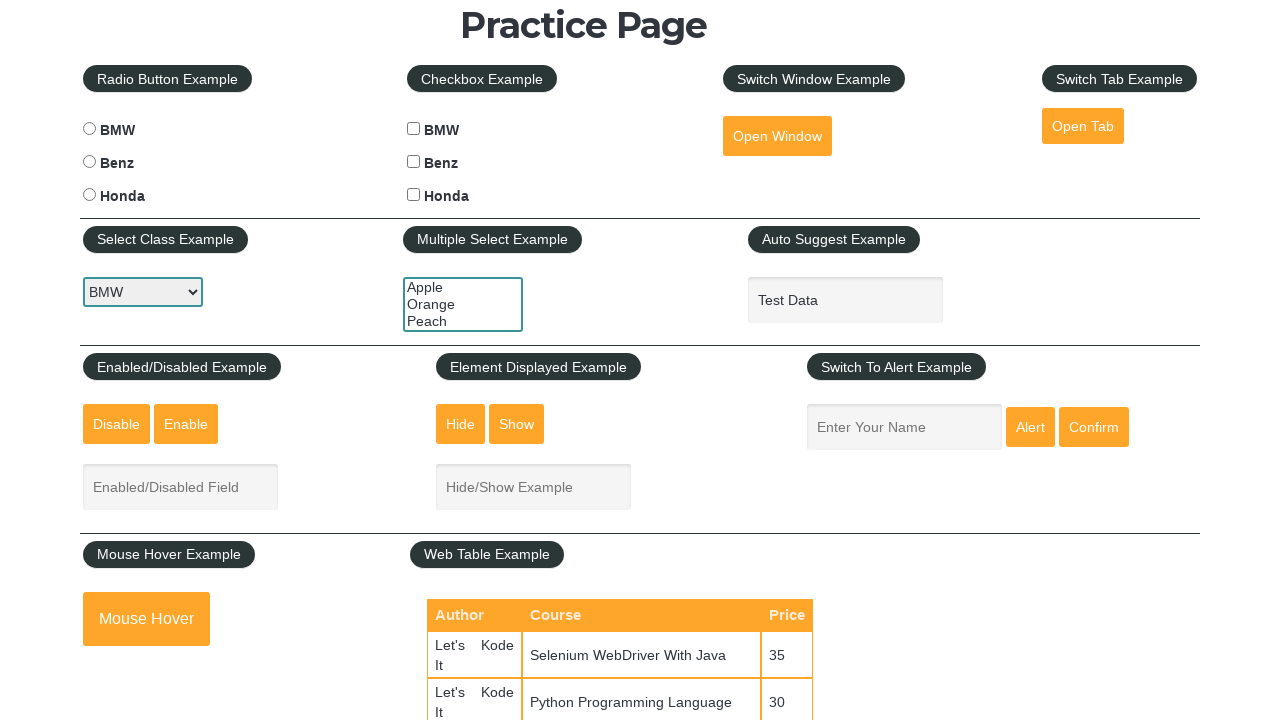